Simple smoke test that navigates to CoinMarketCap homepage to verify the page loads successfully

Starting URL: https://coinmarketcap.com/

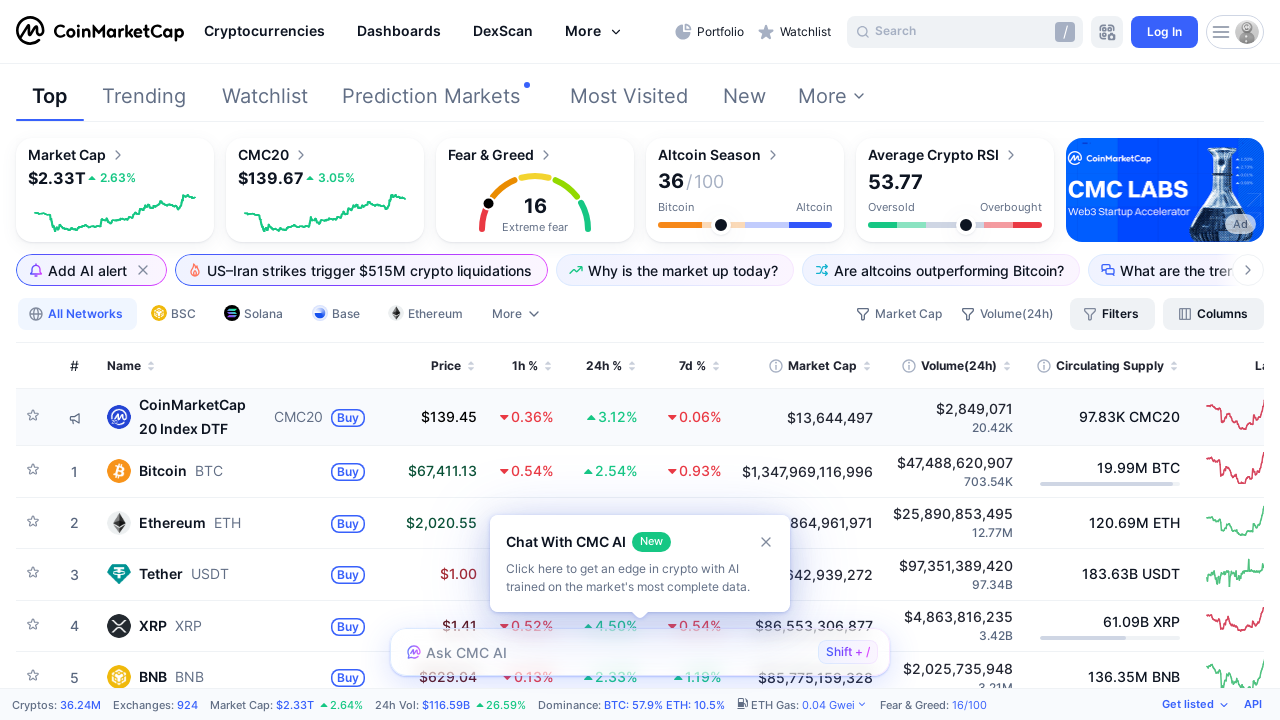

Waited for DOM content to load on CoinMarketCap homepage
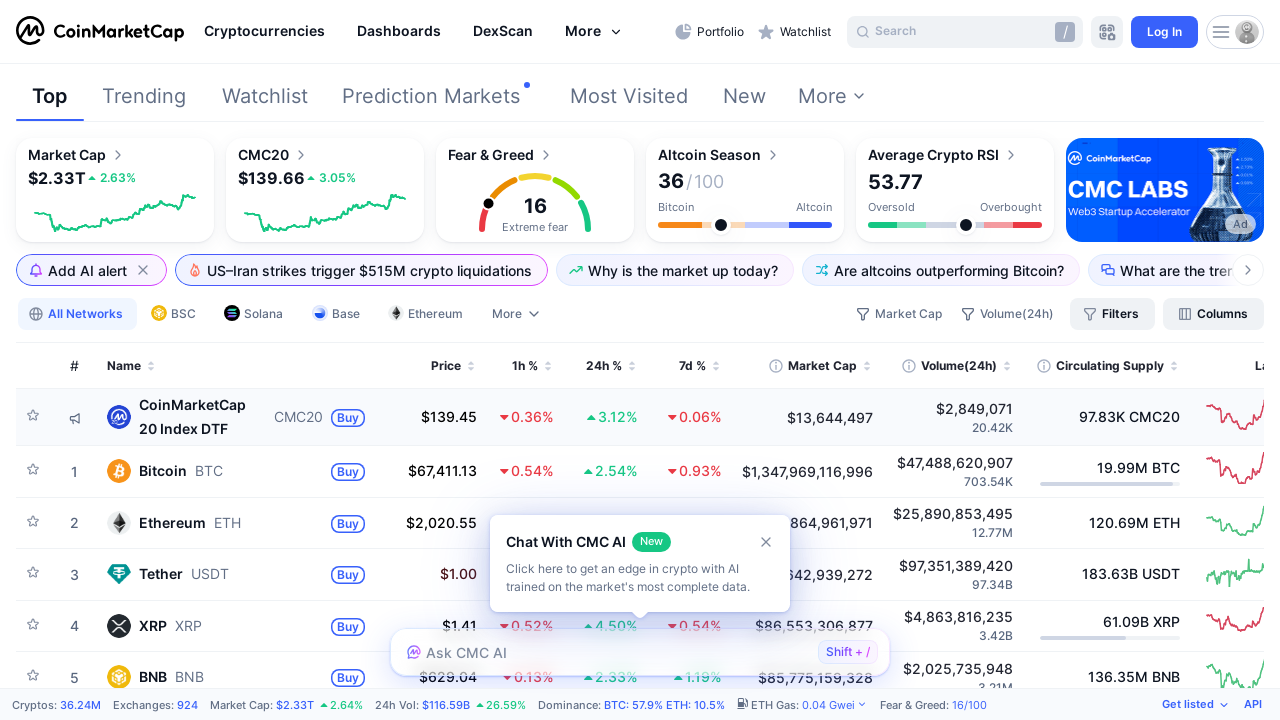

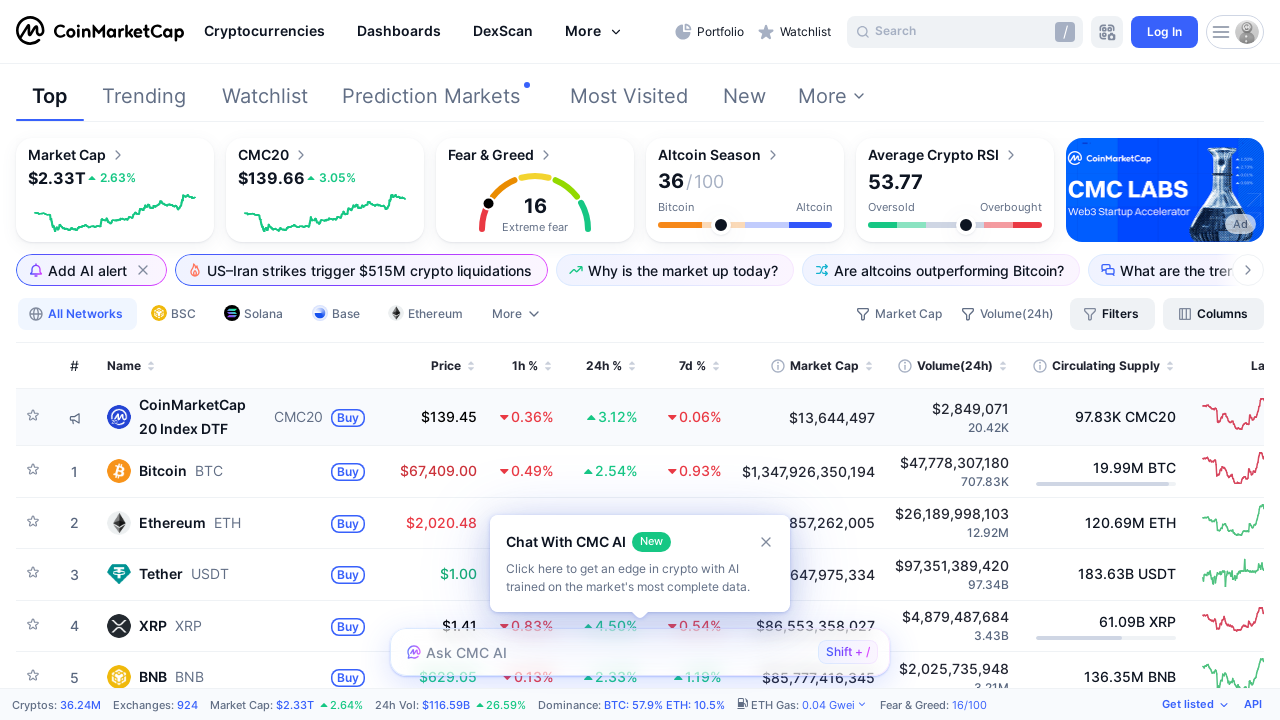